Tests browser window handling by clicking a link that opens a new window, switching to the child window to verify its content, then switching back to the parent window to verify its content.

Starting URL: https://the-internet.herokuapp.com/windows

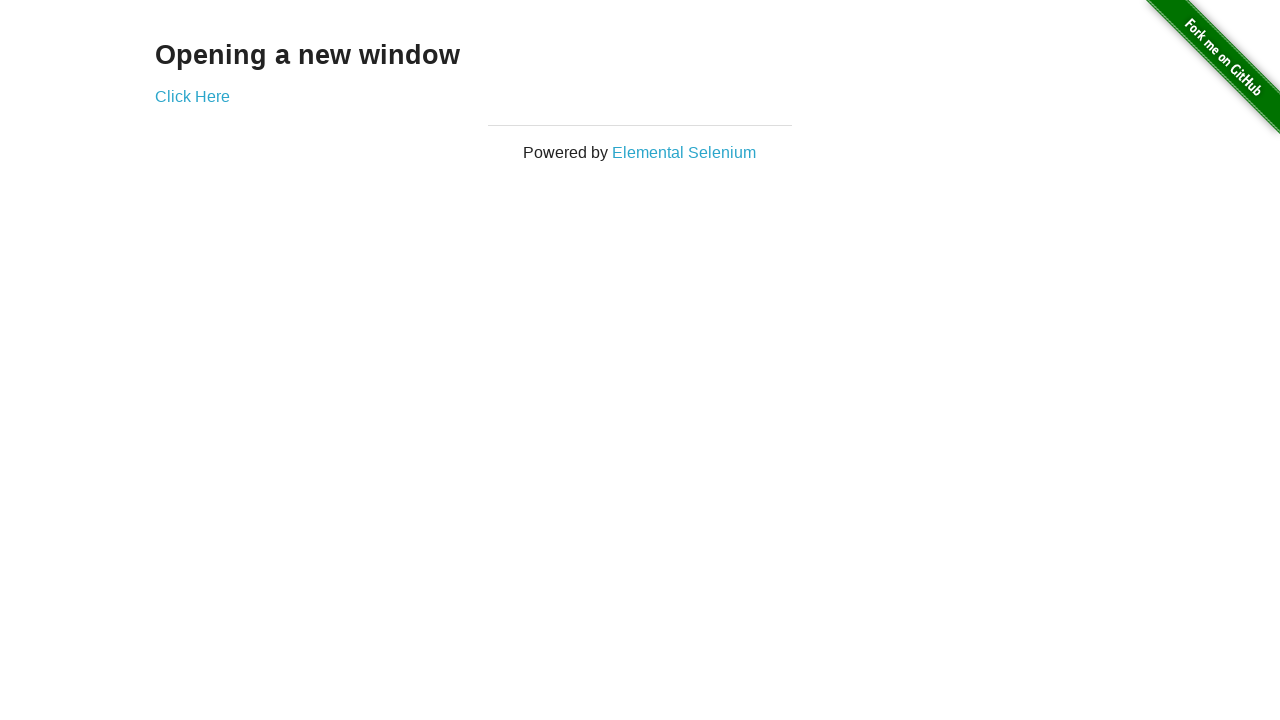

Clicked 'Click Here' link to open new window at (192, 96) on text=Click Here
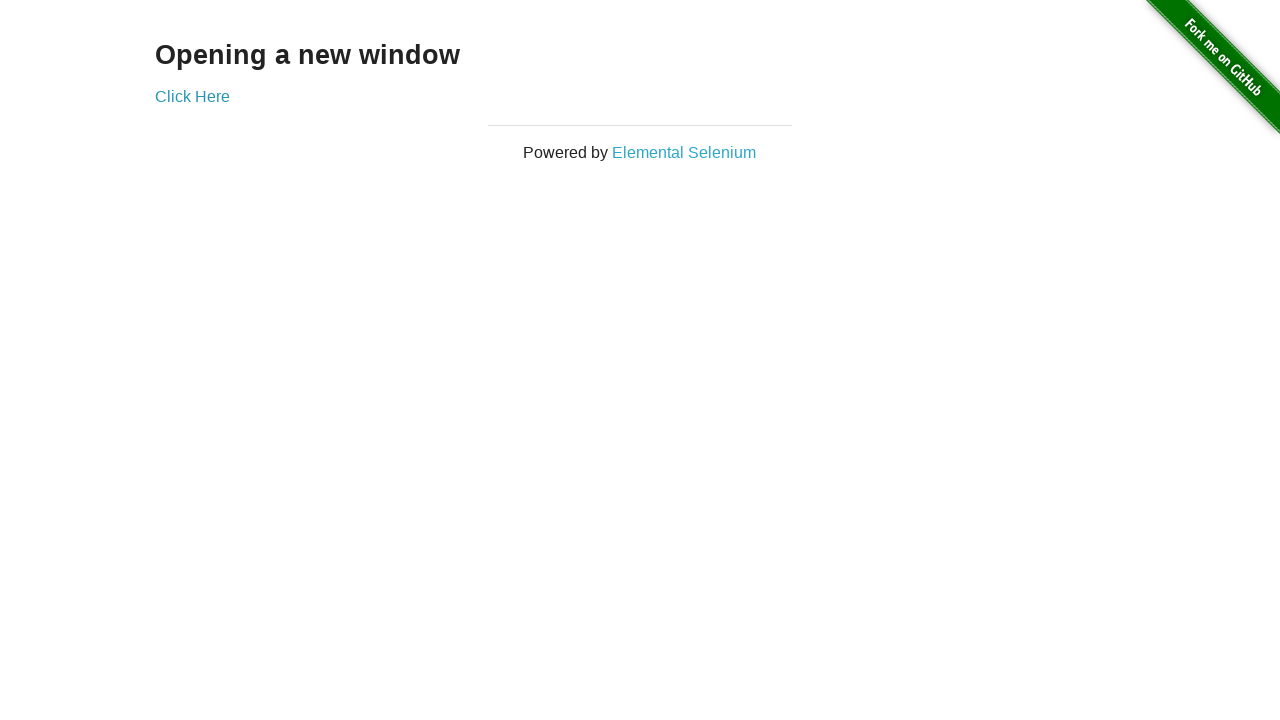

Captured new child window
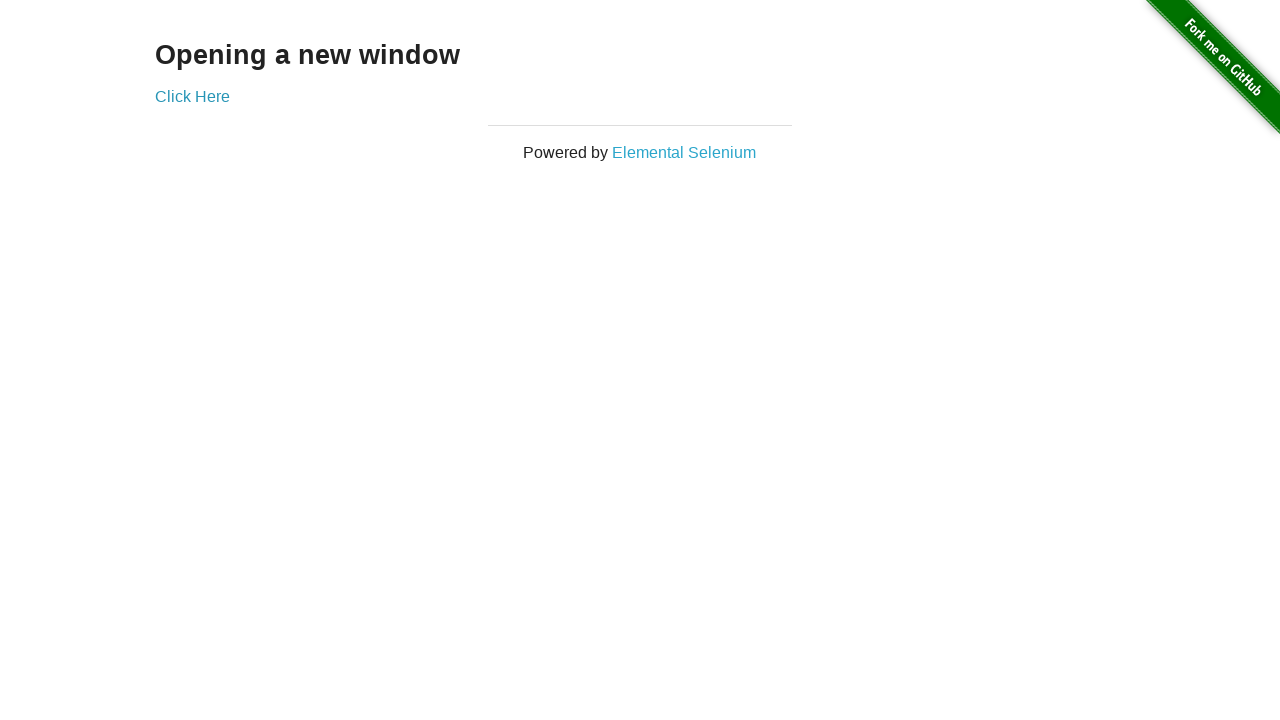

Child window heading loaded
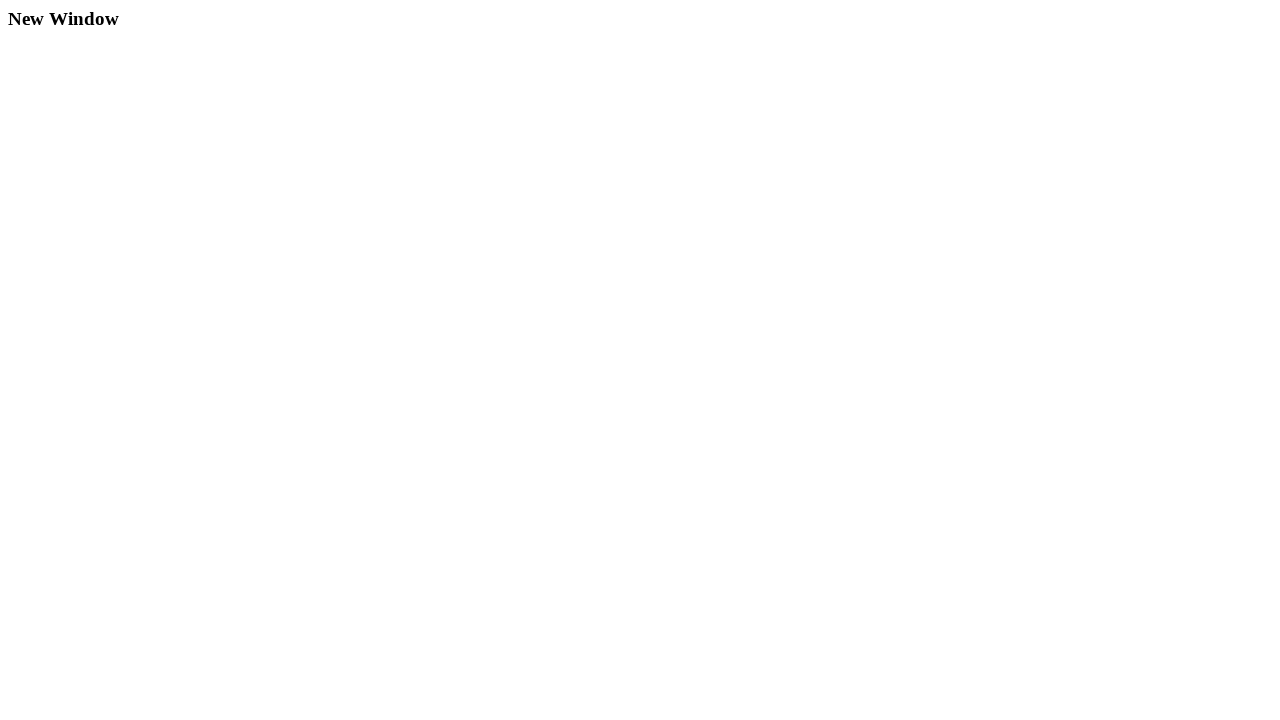

Extracted child window heading: New Window
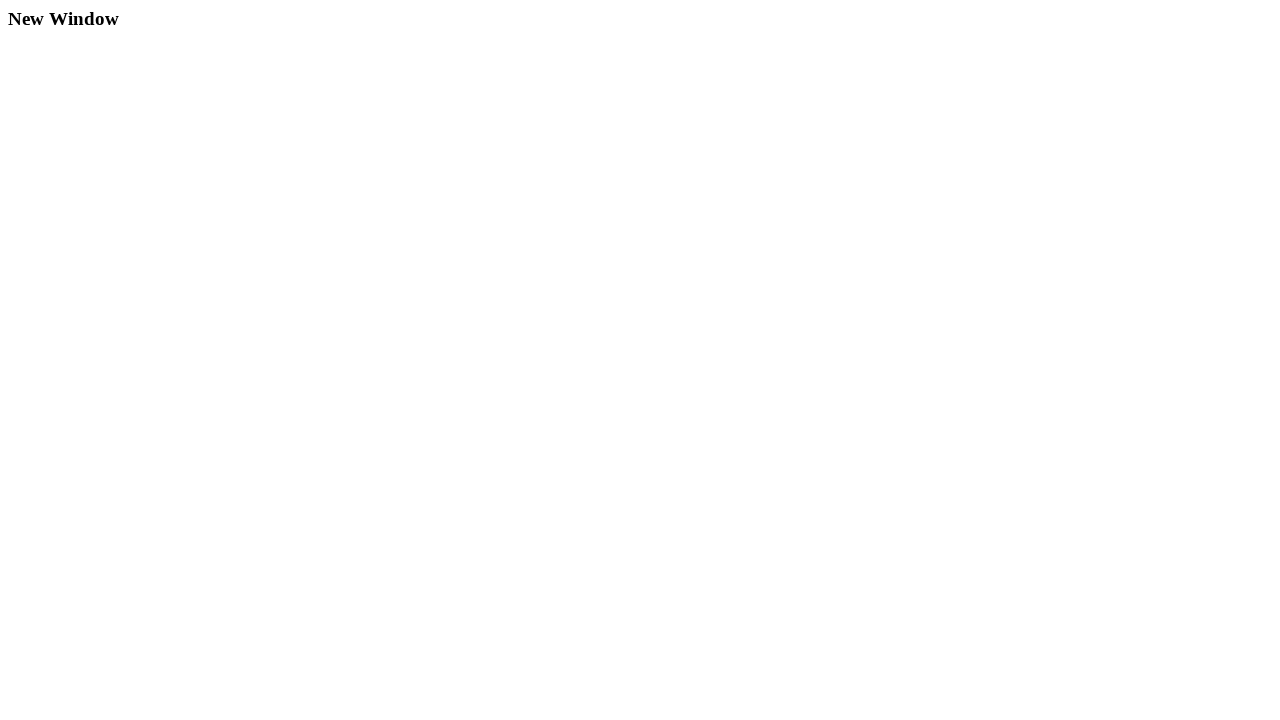

Switched back to parent window
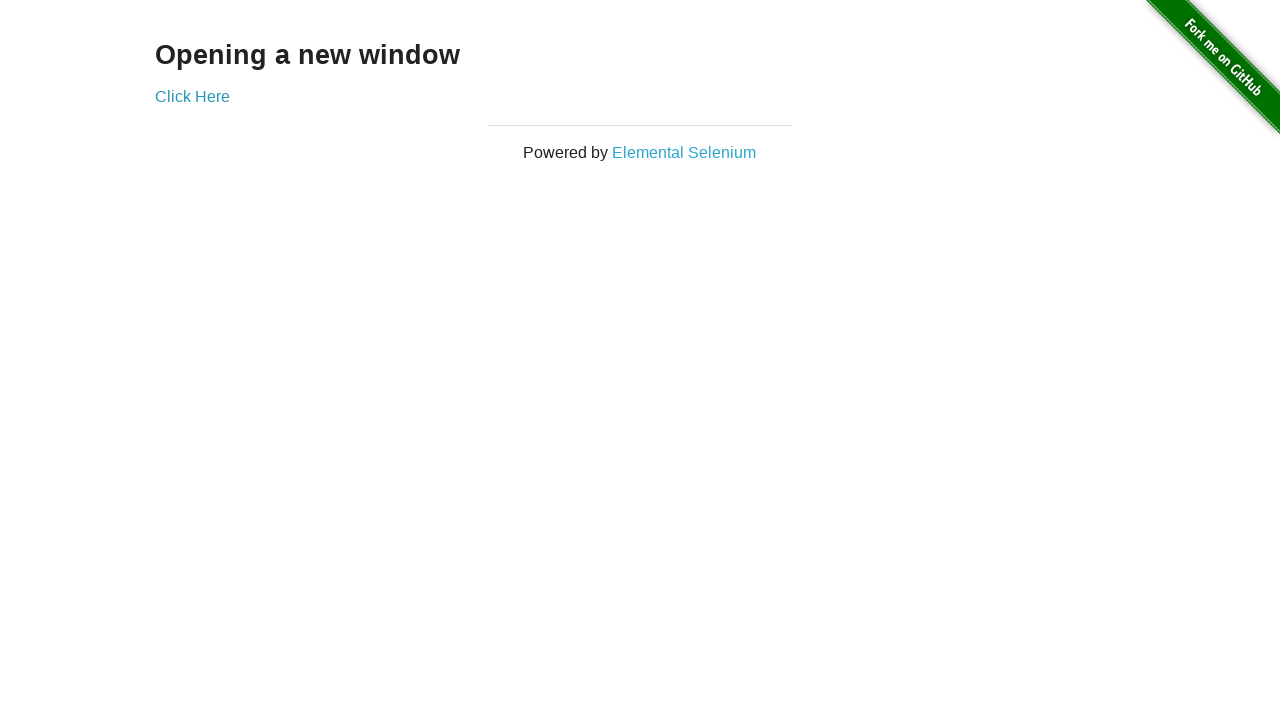

Extracted parent window heading: Opening a new window
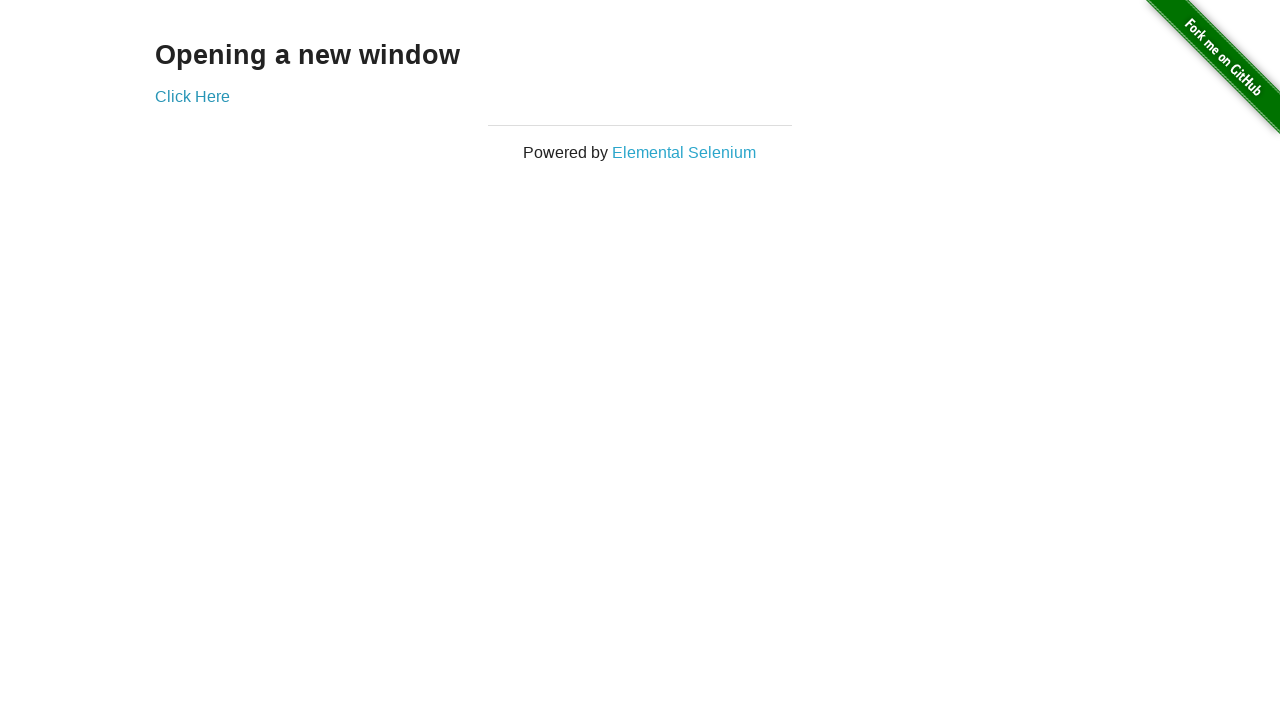

Closed child window
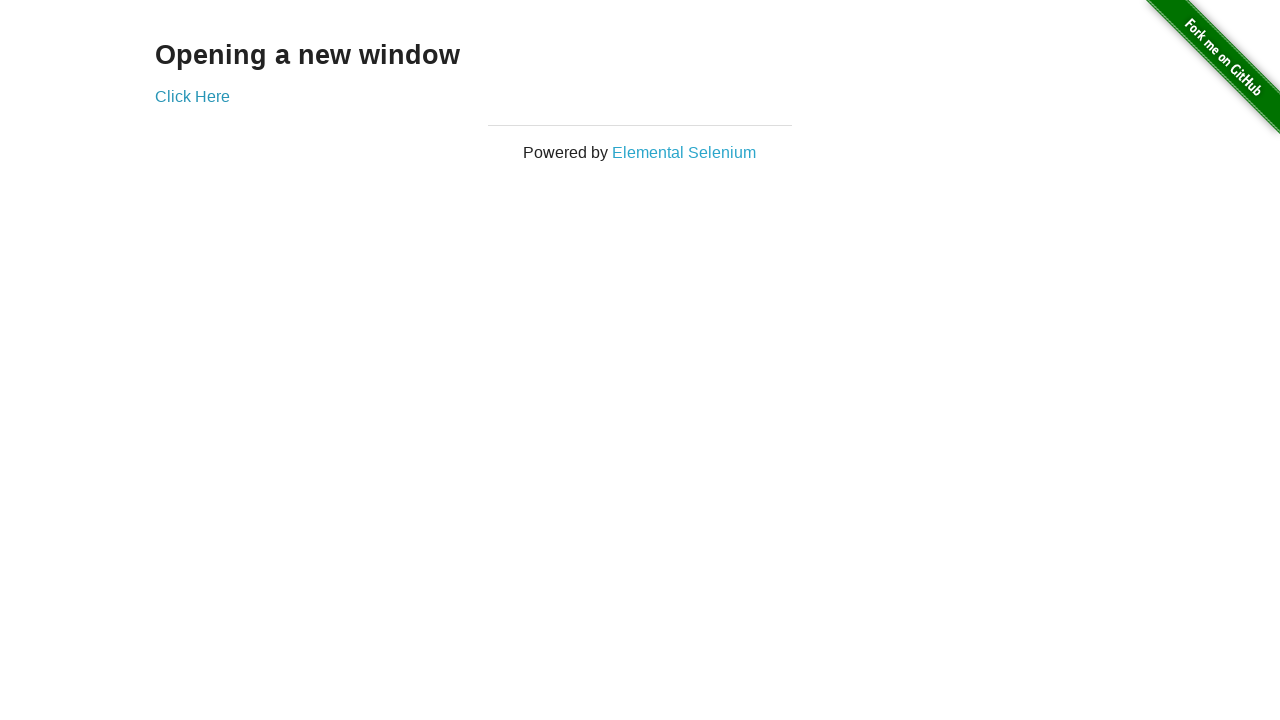

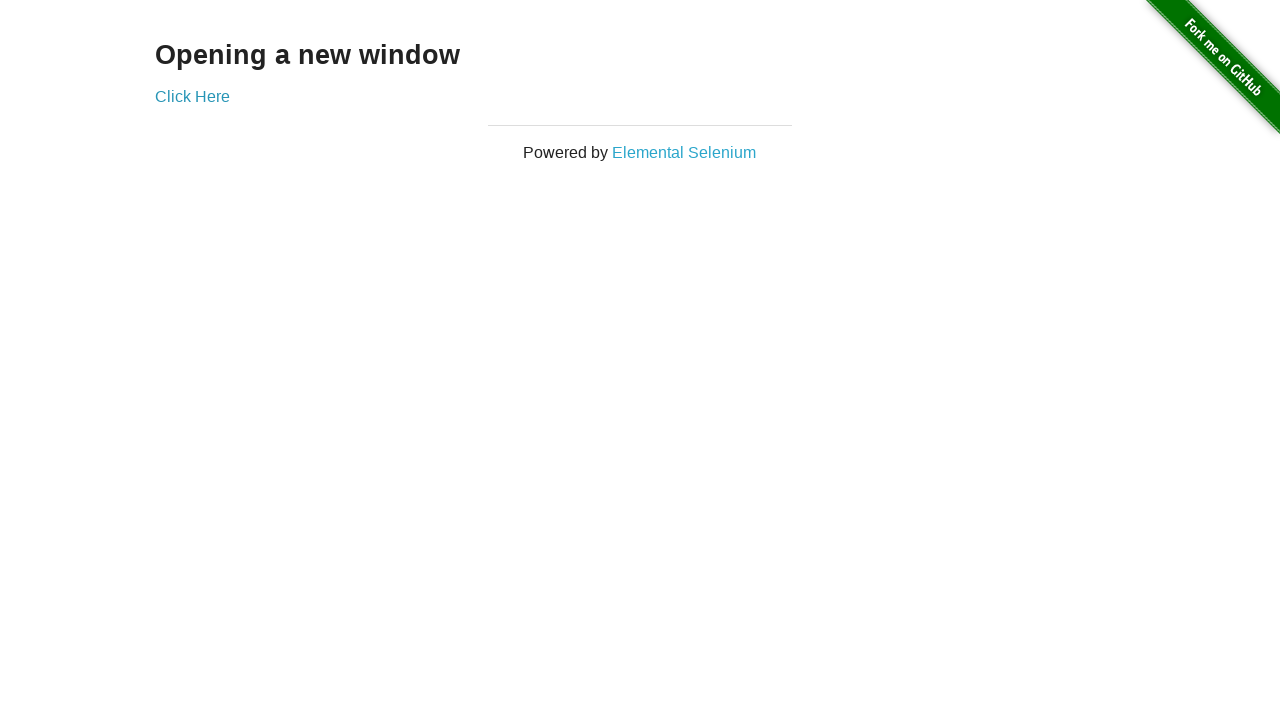